Tests scrolling to a specific element and clicking on it by scrolling to the Inputs link

Starting URL: https://practice.cydeo.com/

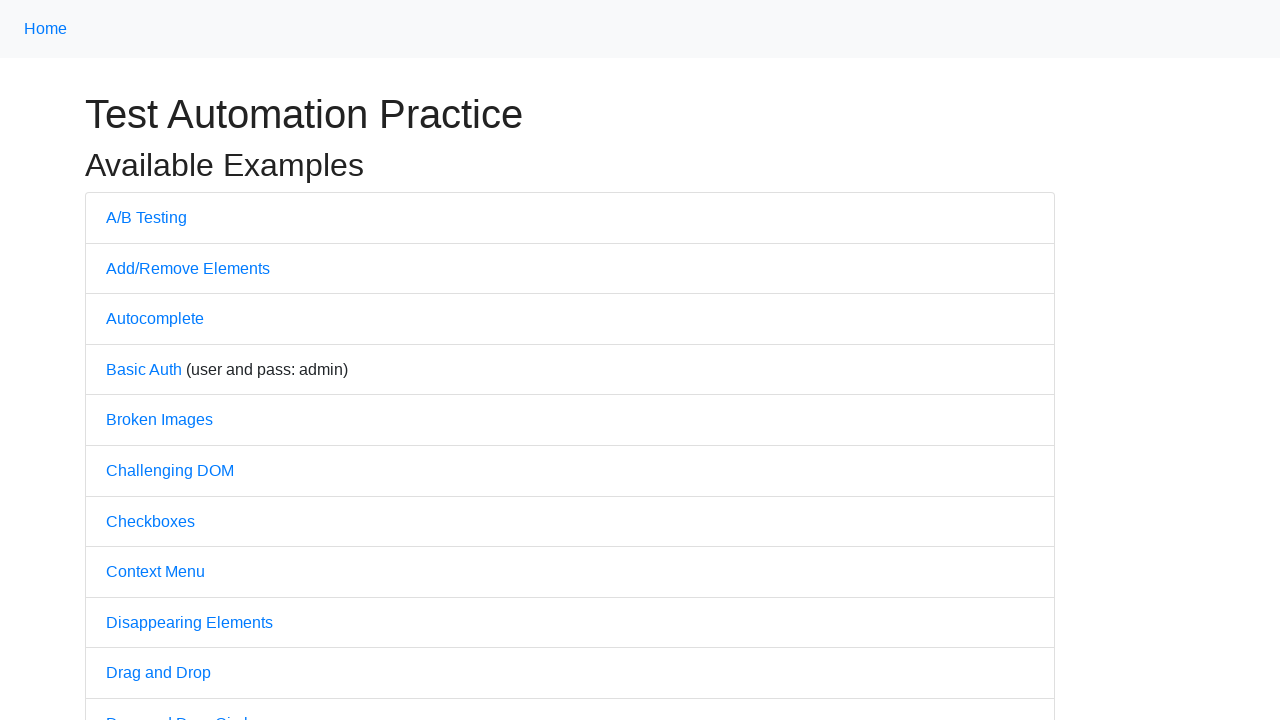

Located the Inputs element on the page
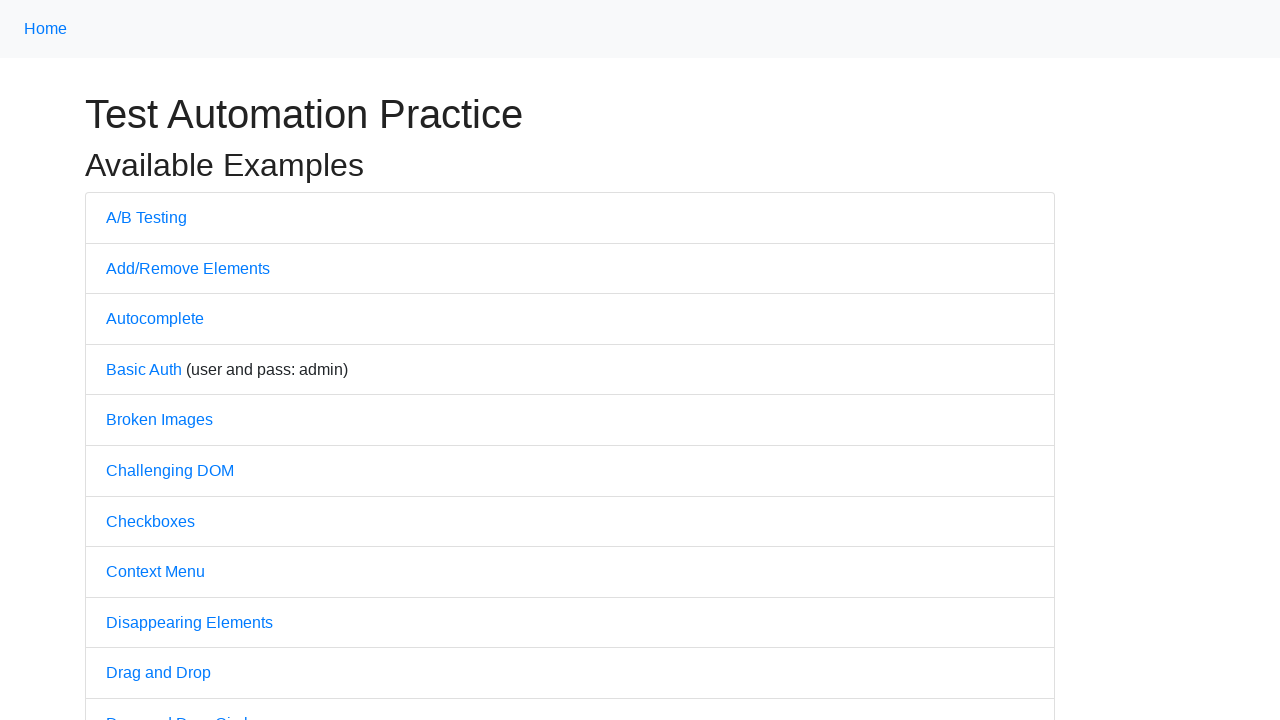

Scrolled to the Inputs element
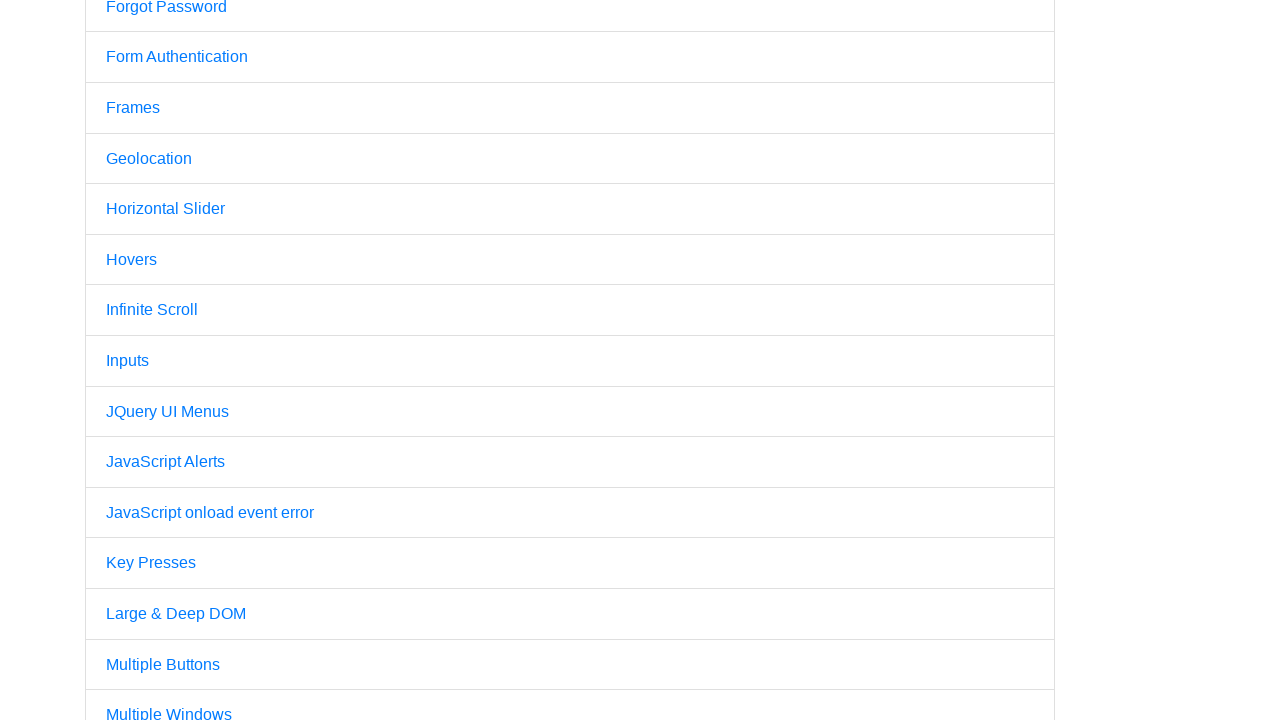

Clicked on the Inputs link at (128, 361) on text='Inputs'
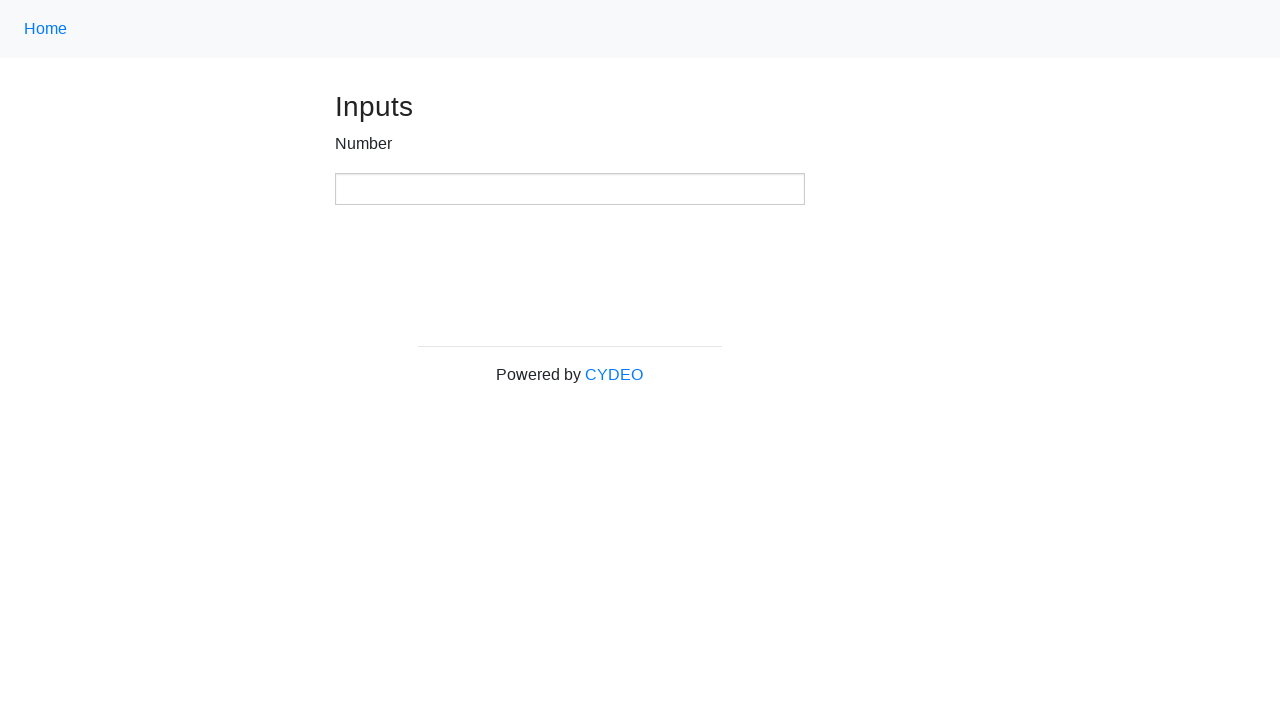

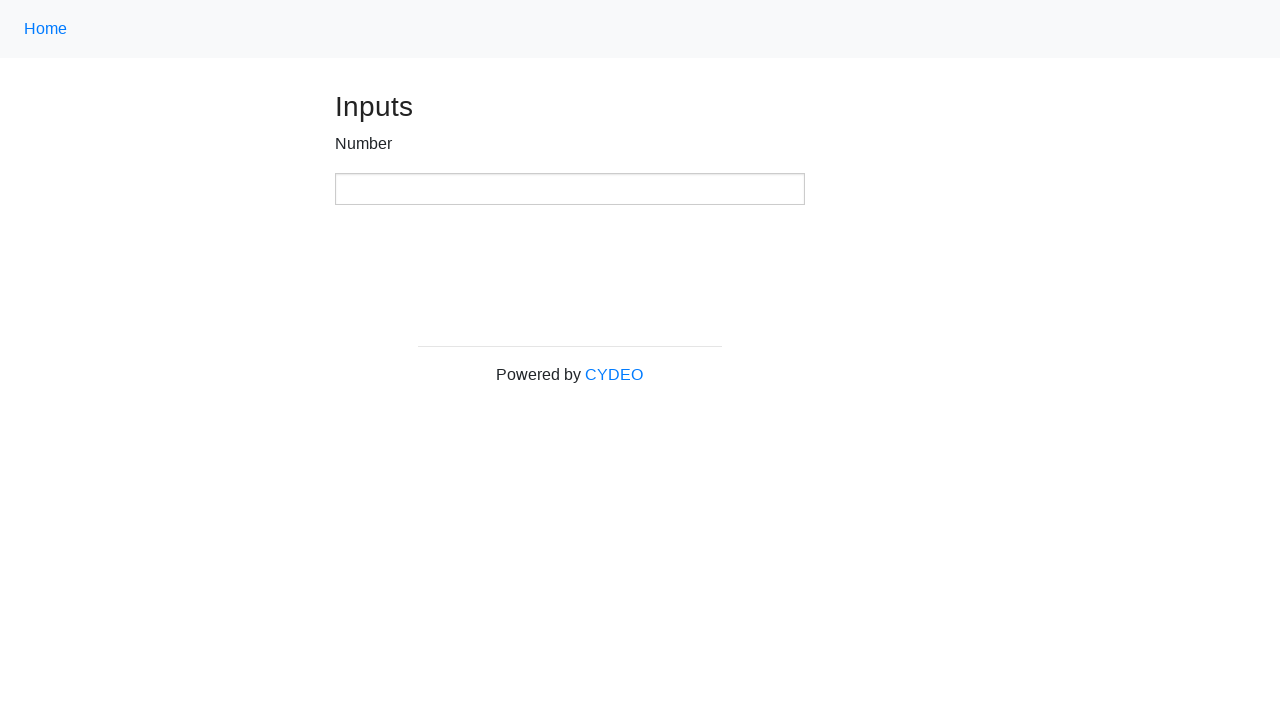